Opens dropdown menu and clicks the second dropdown link

Starting URL: https://formy-project.herokuapp.com/buttons

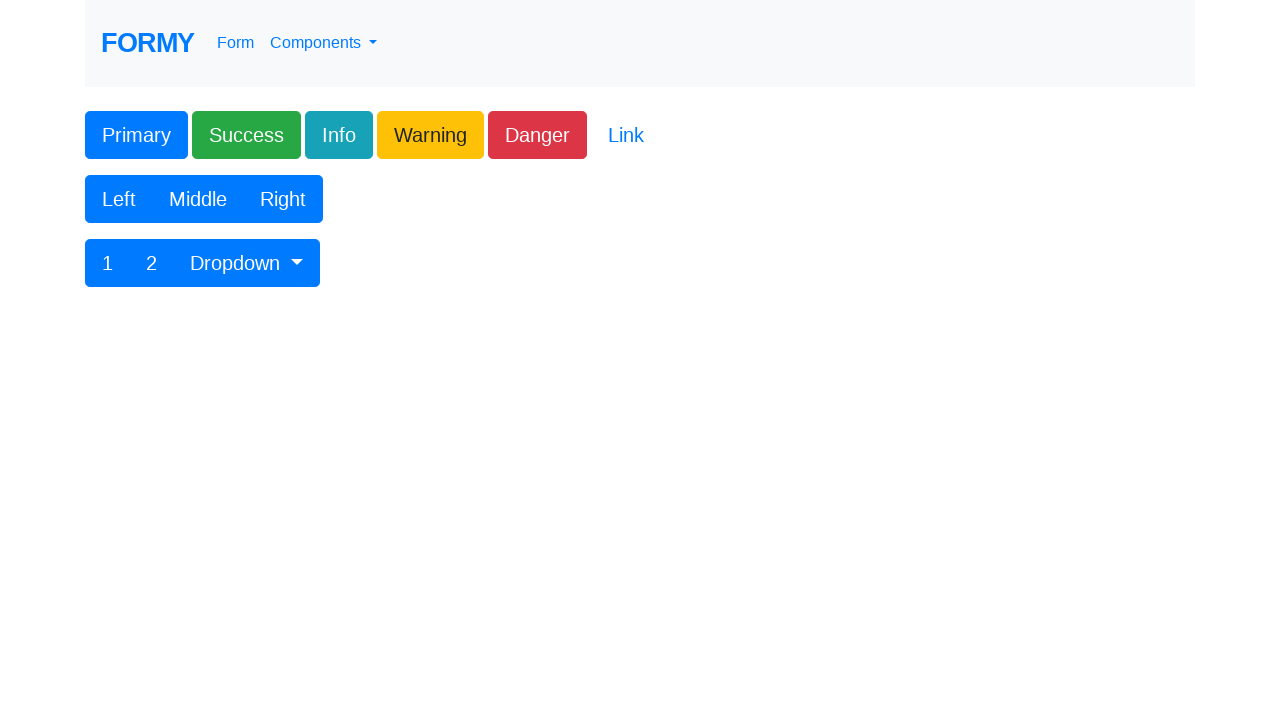

Clicked dropdown toggle button to open menu at (247, 263) on #btnGroupDrop1
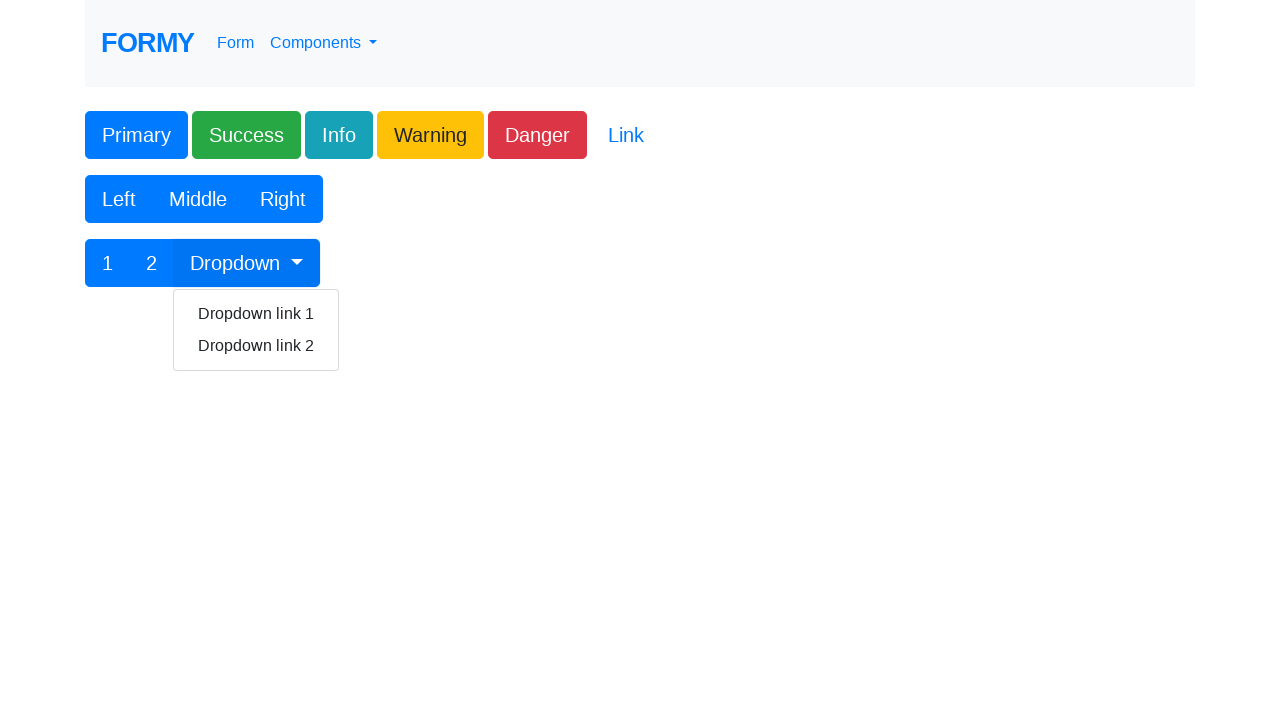

Clicked the second dropdown link at (256, 346) on xpath=//*[contains(text(), 'Dropdown link 2')]
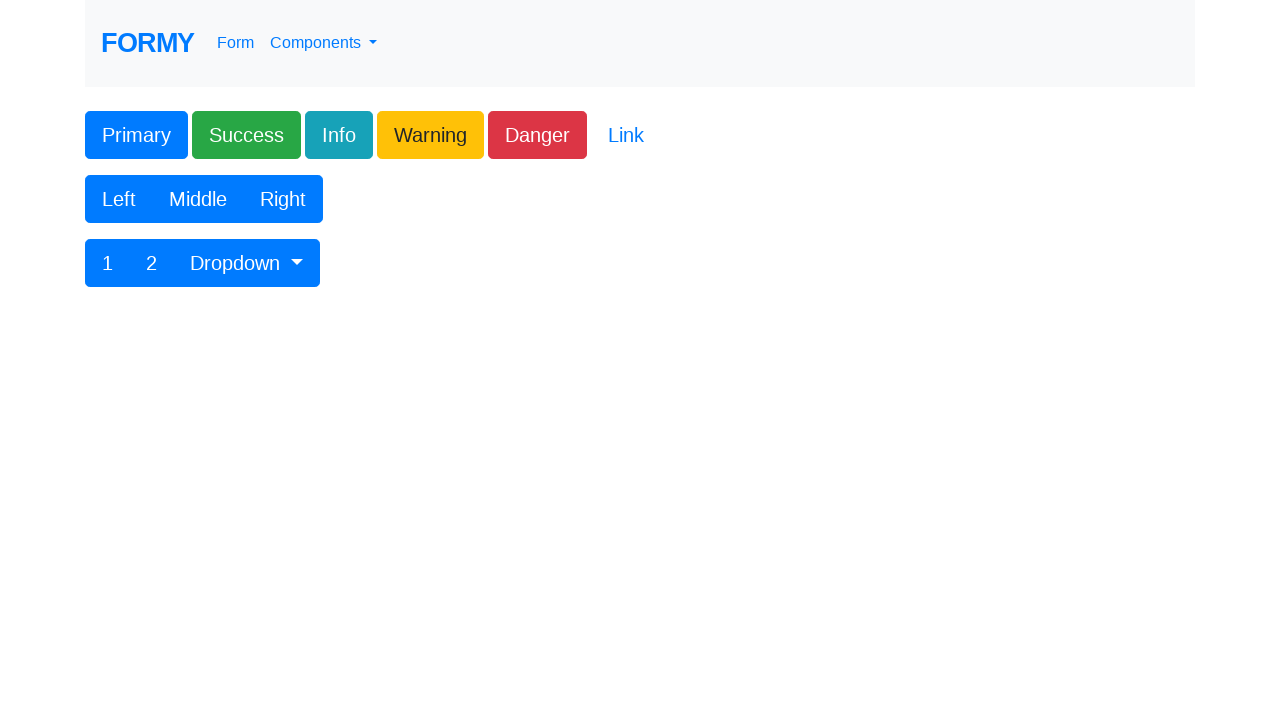

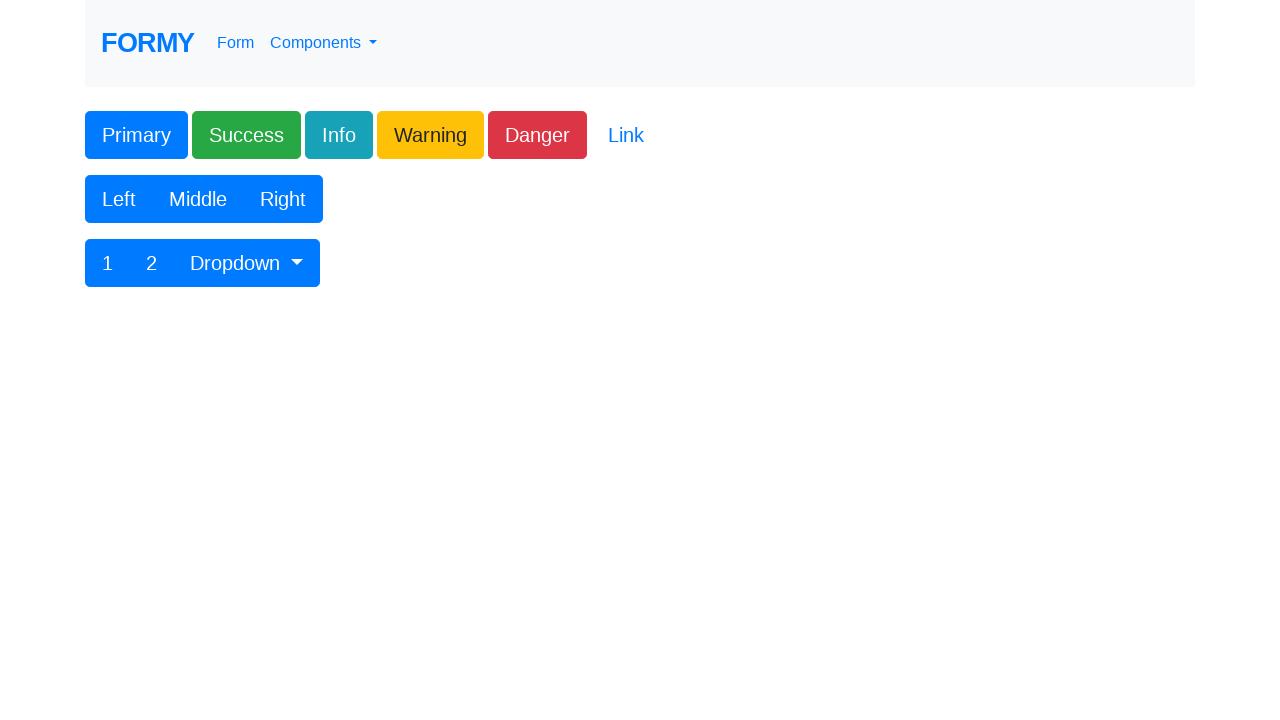